Tests input field functionality by clicking on the input, entering a number, clearing it, and verifying the input is displayed

Starting URL: https://the-internet.herokuapp.com/inputs

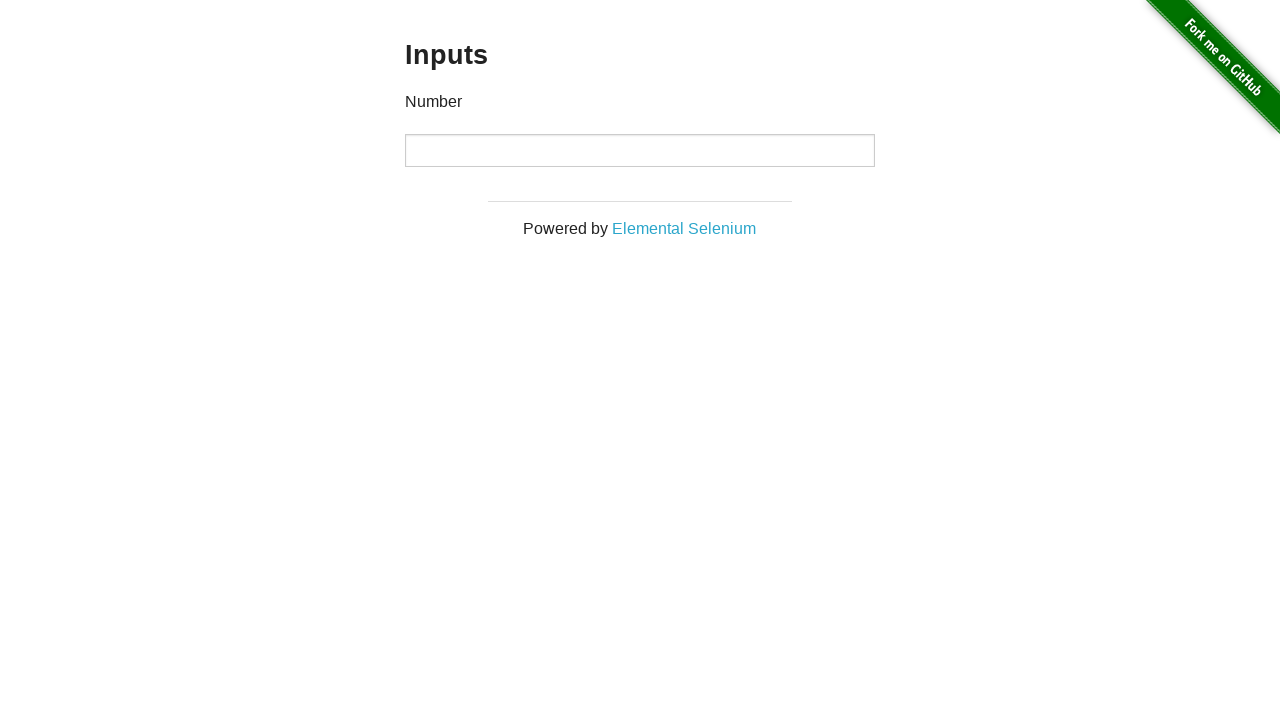

Located the input field
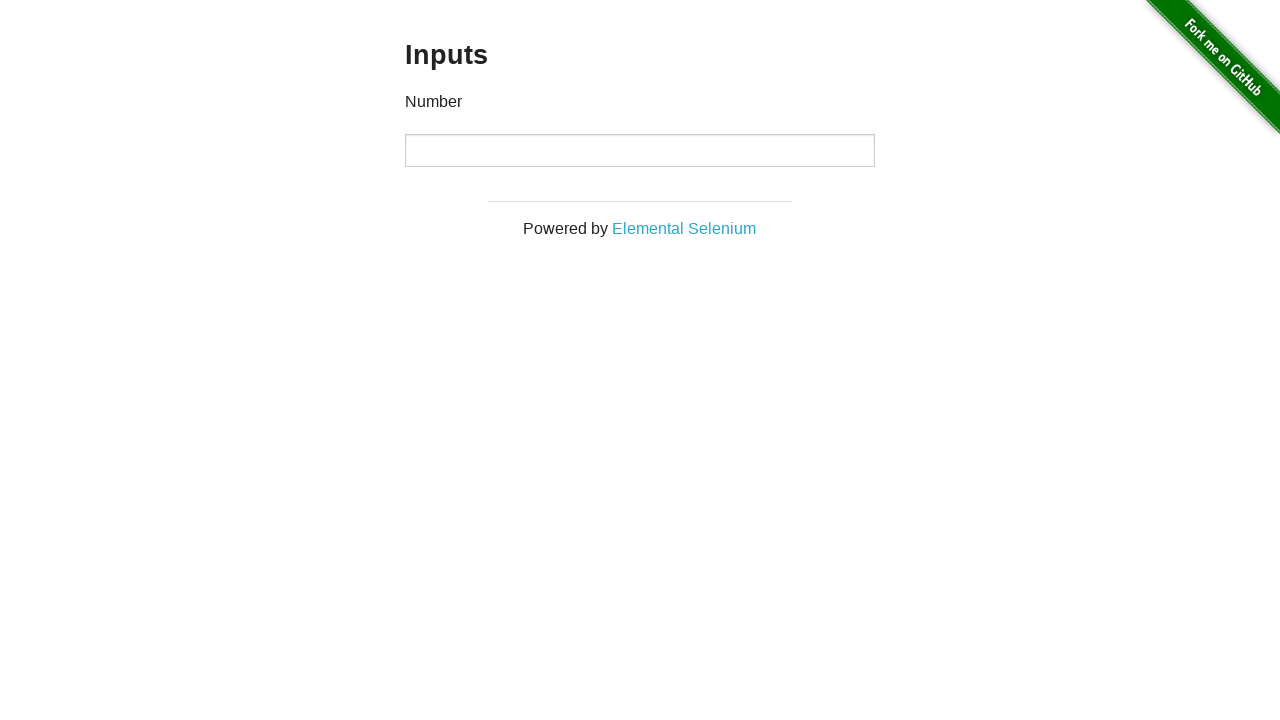

Clicked on the input field at (640, 150) on #content div div div input
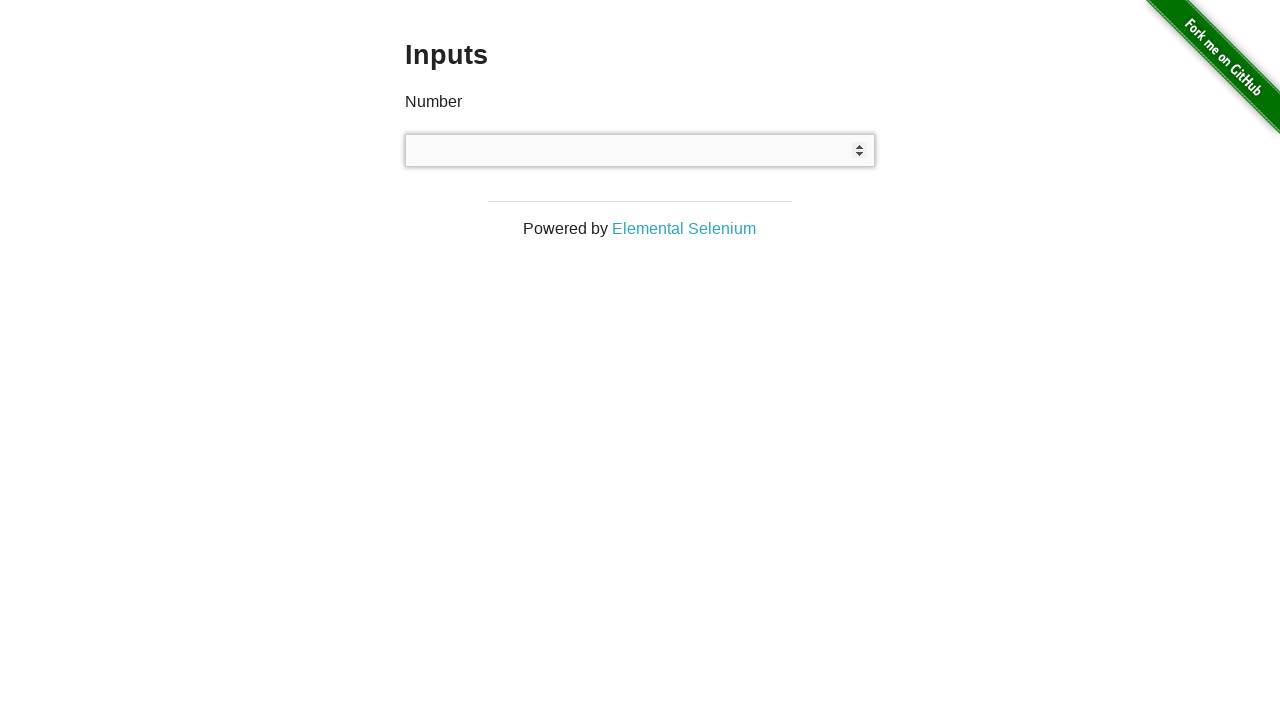

Entered number '55' into the input field on #content div div div input
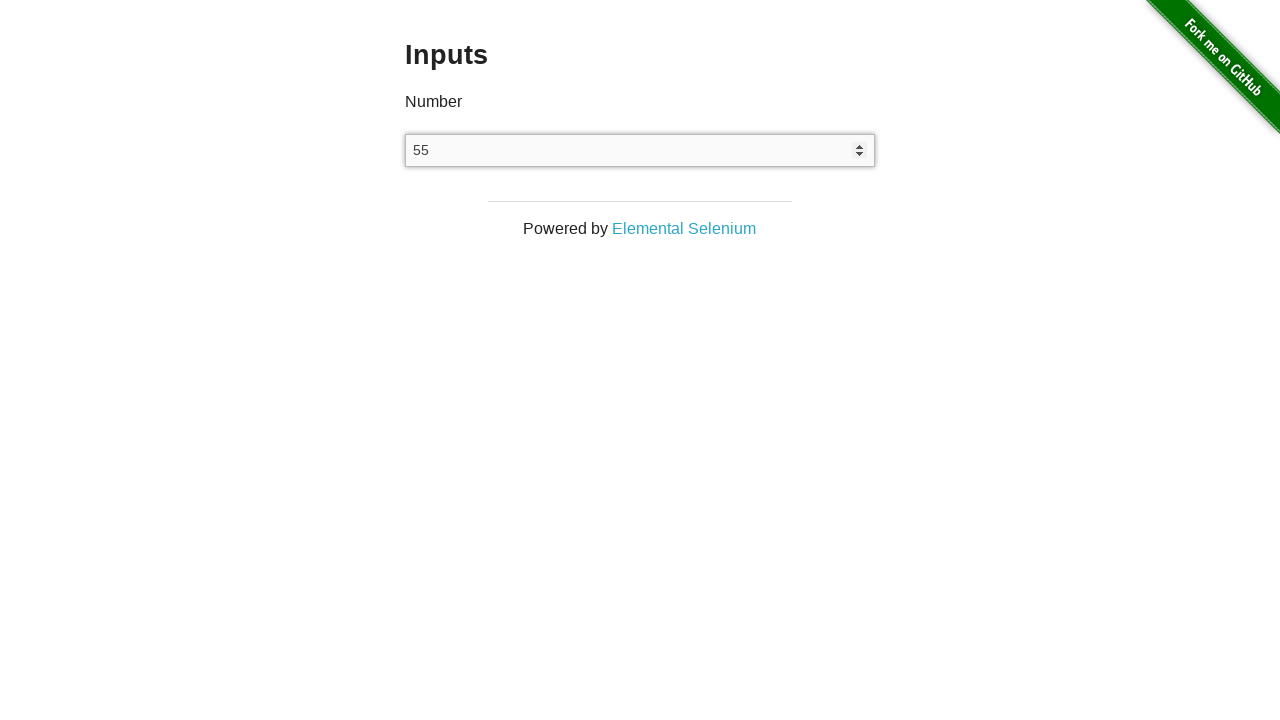

Cleared the input field on #content div div div input
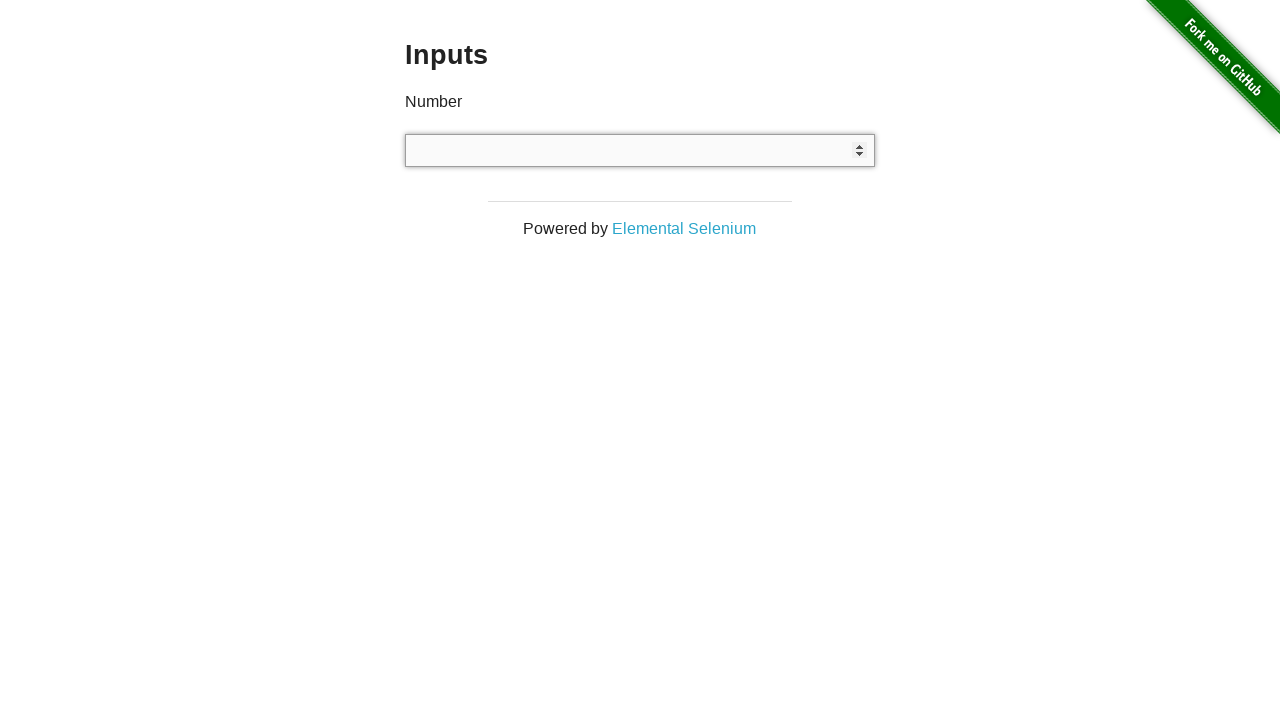

Verified that the input field is visible
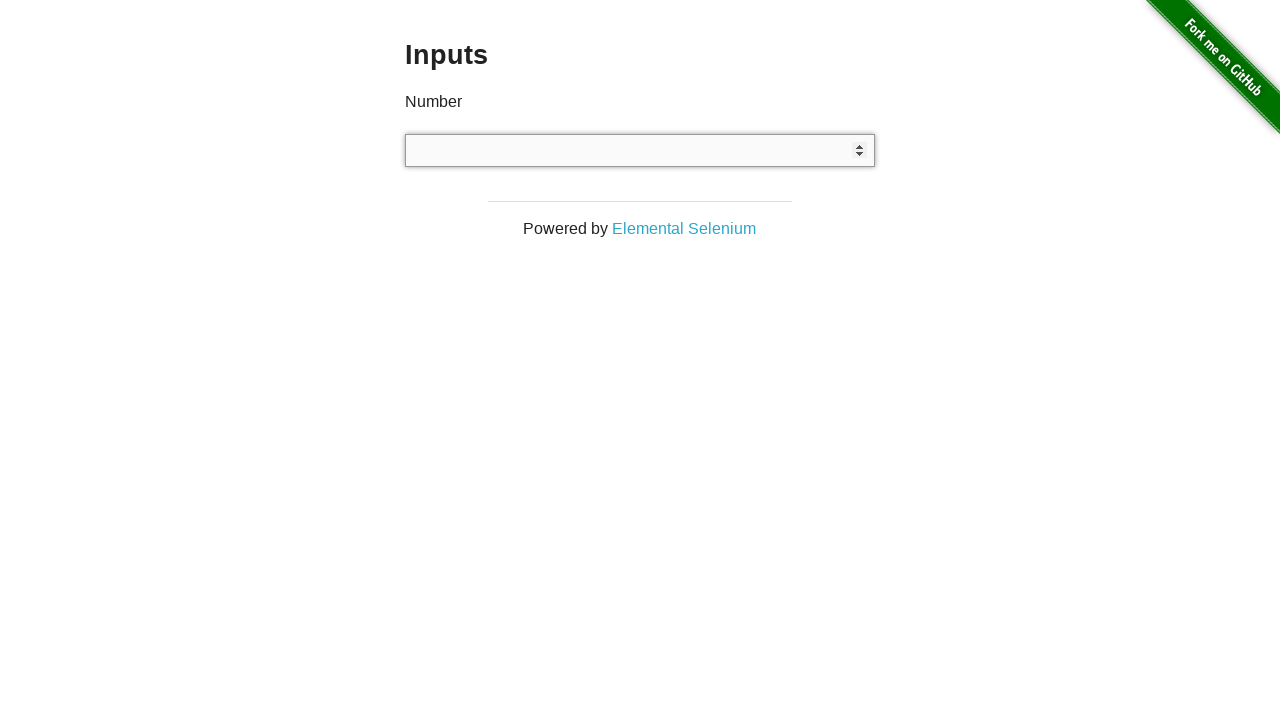

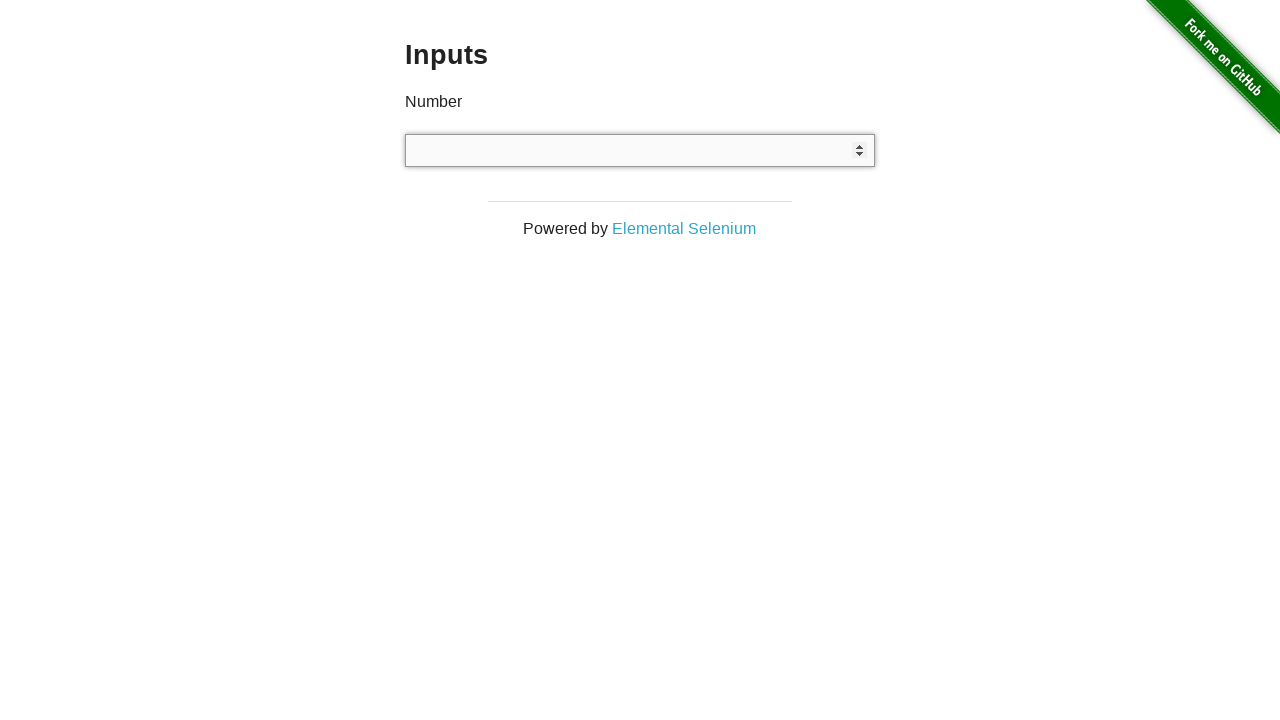